Tests custom dropdown selection functionality on jQuery UI demo page by selecting various options from multiple dropdown menus (number, speed, files, and title dropdowns).

Starting URL: https://jqueryui.com/resources/demos/selectmenu/default.html

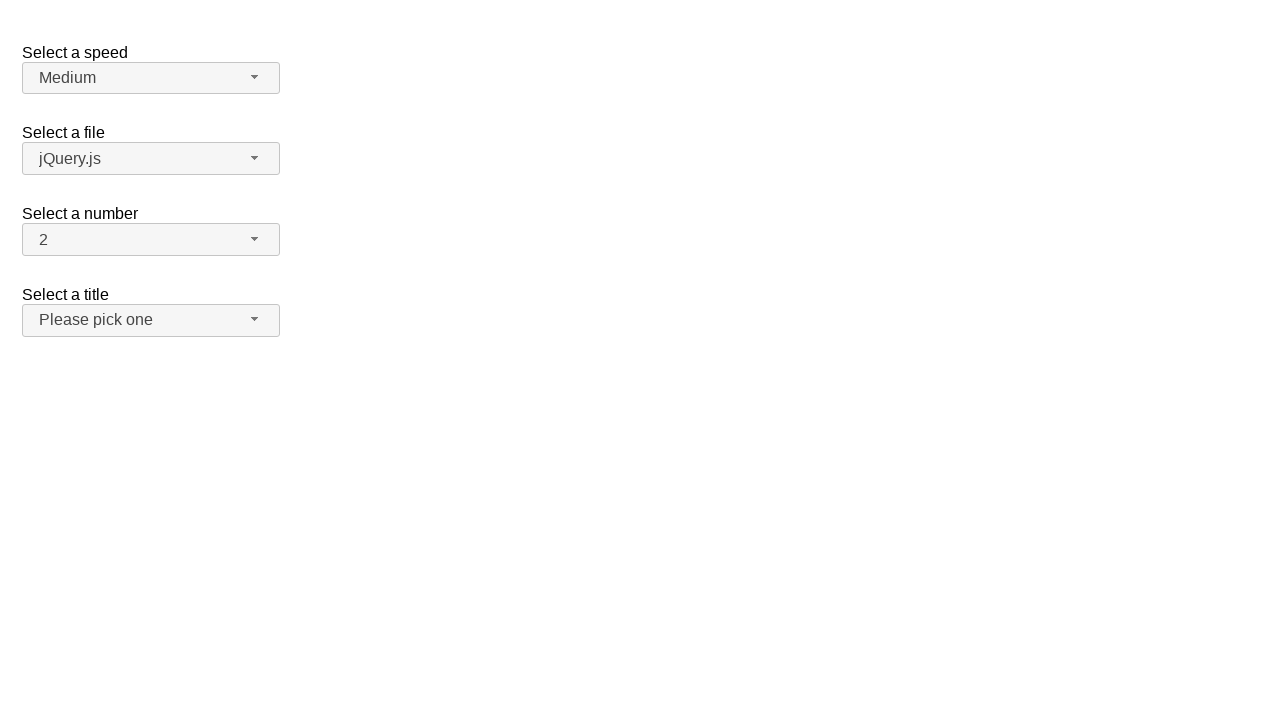

Clicked Number dropdown button to open menu at (151, 240) on span#number-button
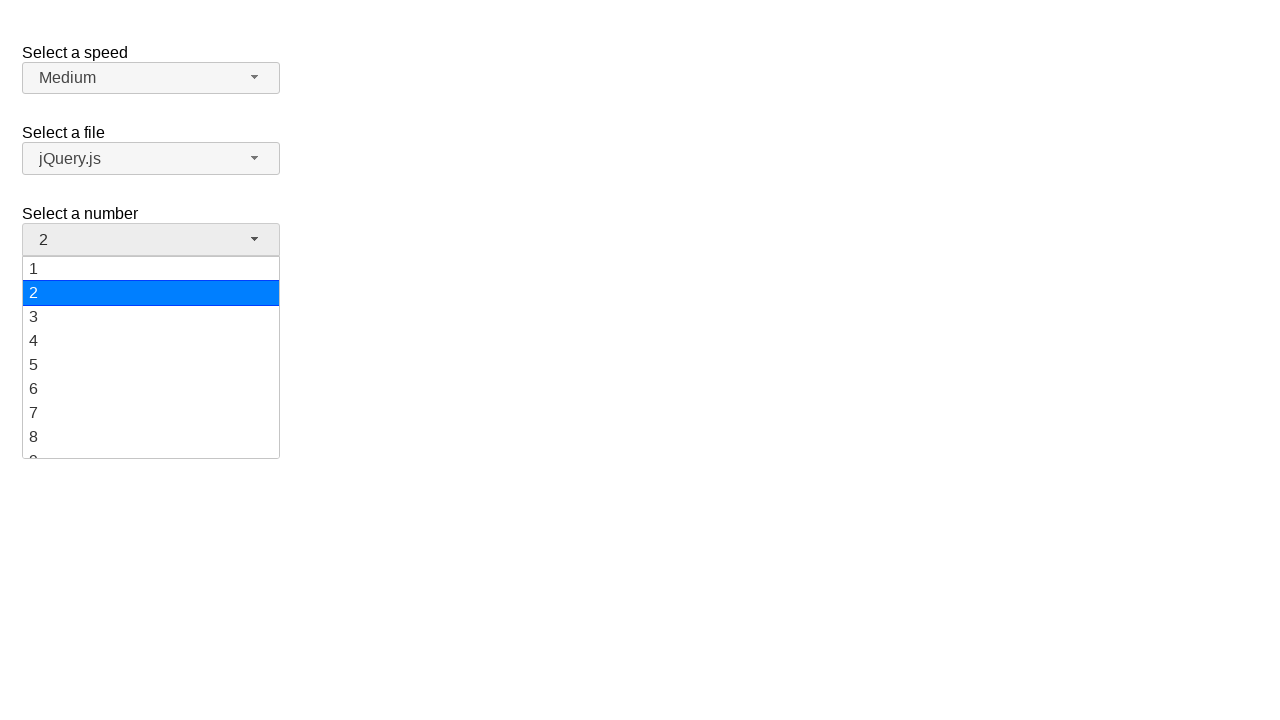

Number dropdown menu loaded
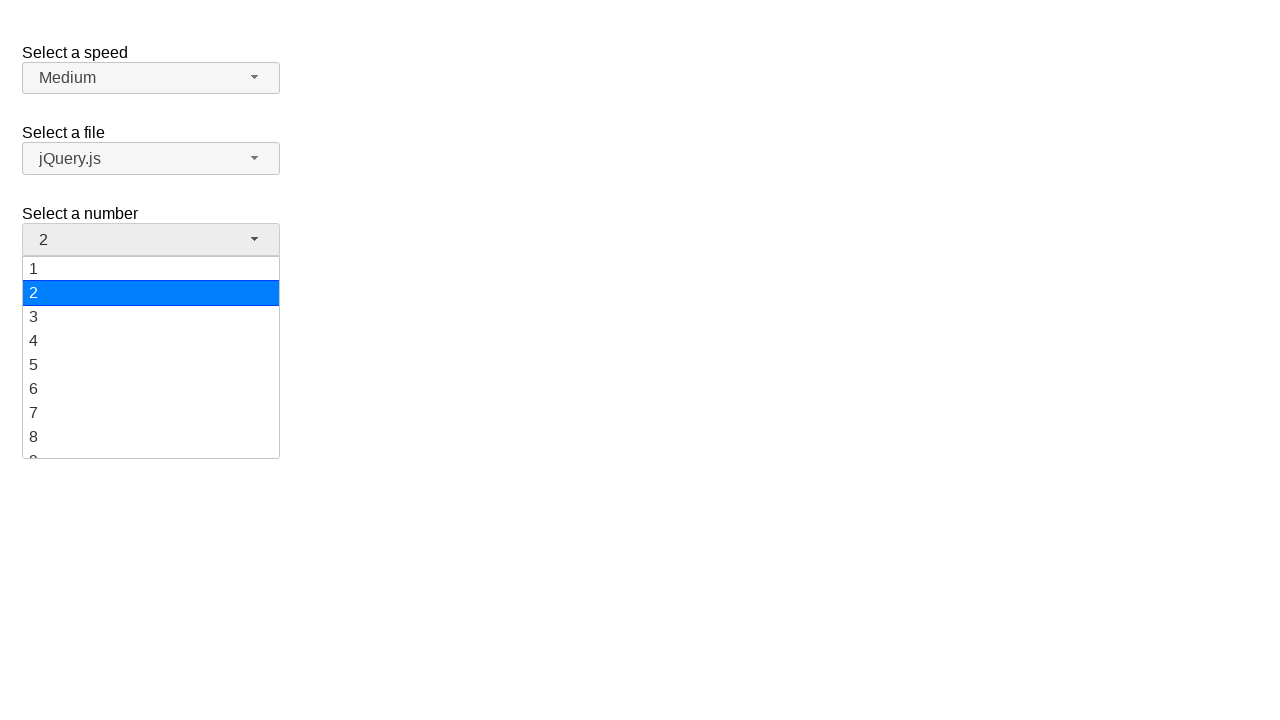

Selected '1' from Number dropdown at (151, 269) on ul#number-menu div:has-text('1')
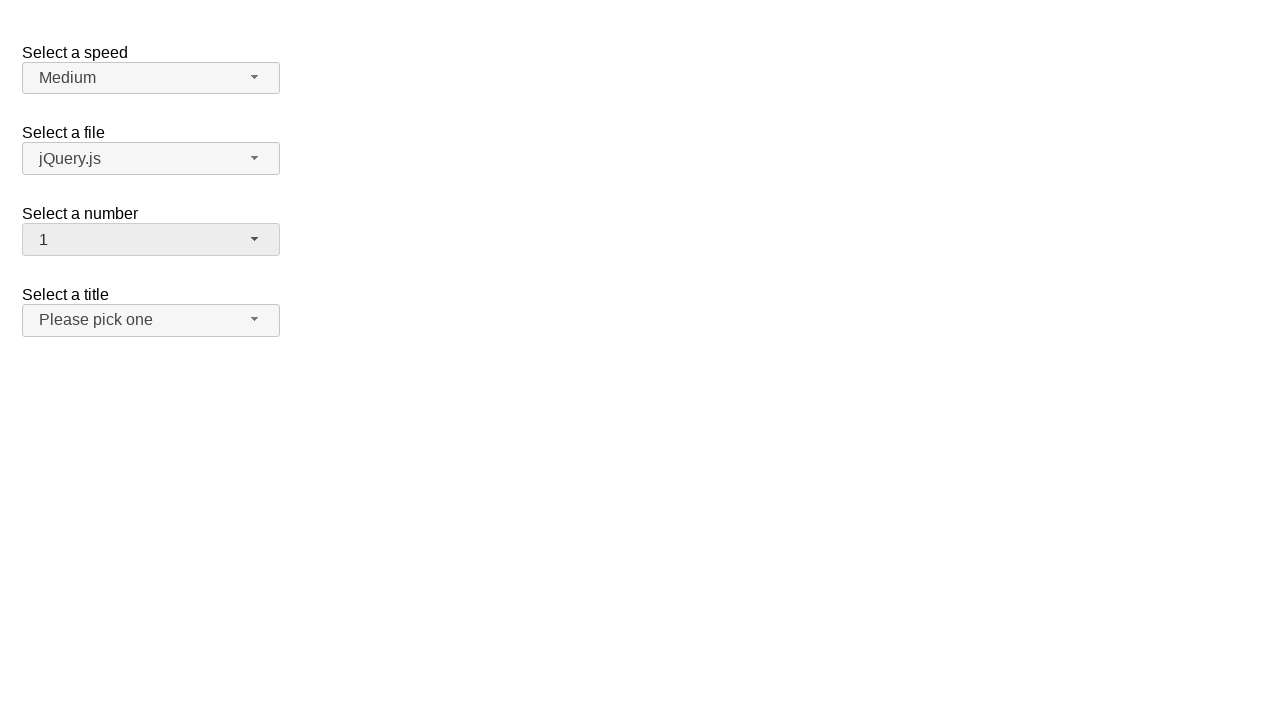

Clicked Number dropdown button to open menu again at (151, 240) on span#number-button
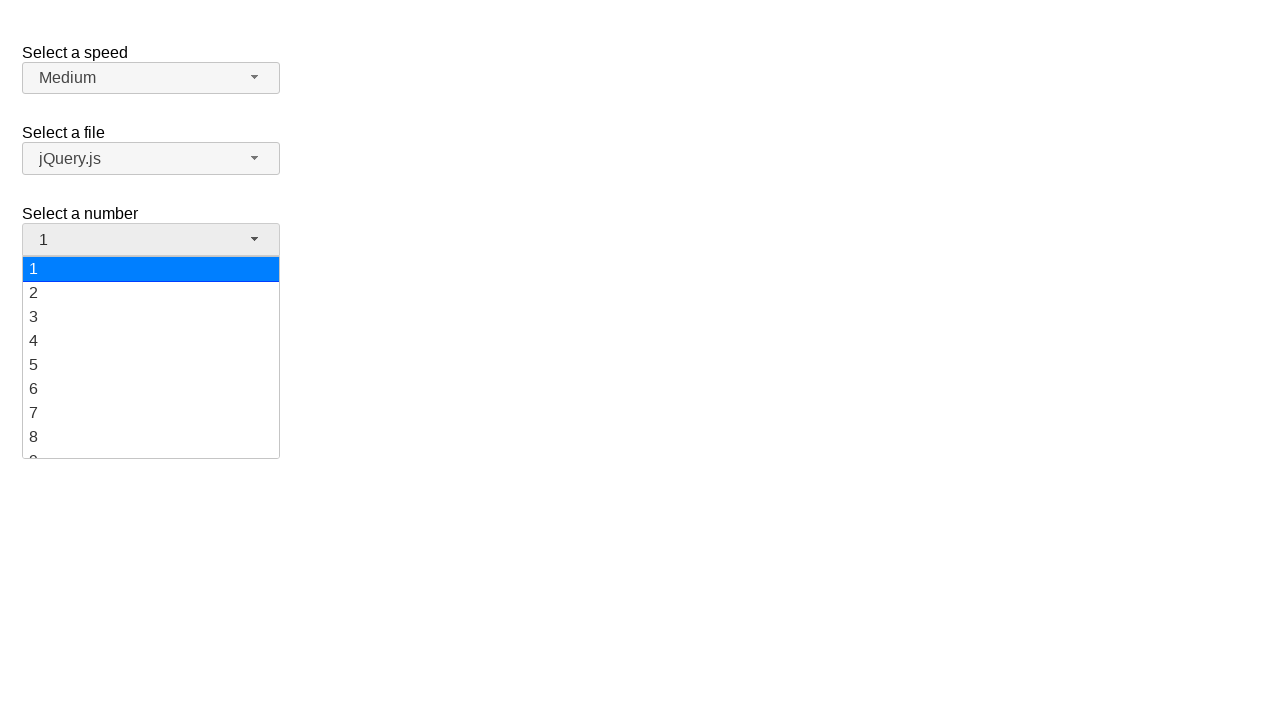

Number dropdown menu loaded
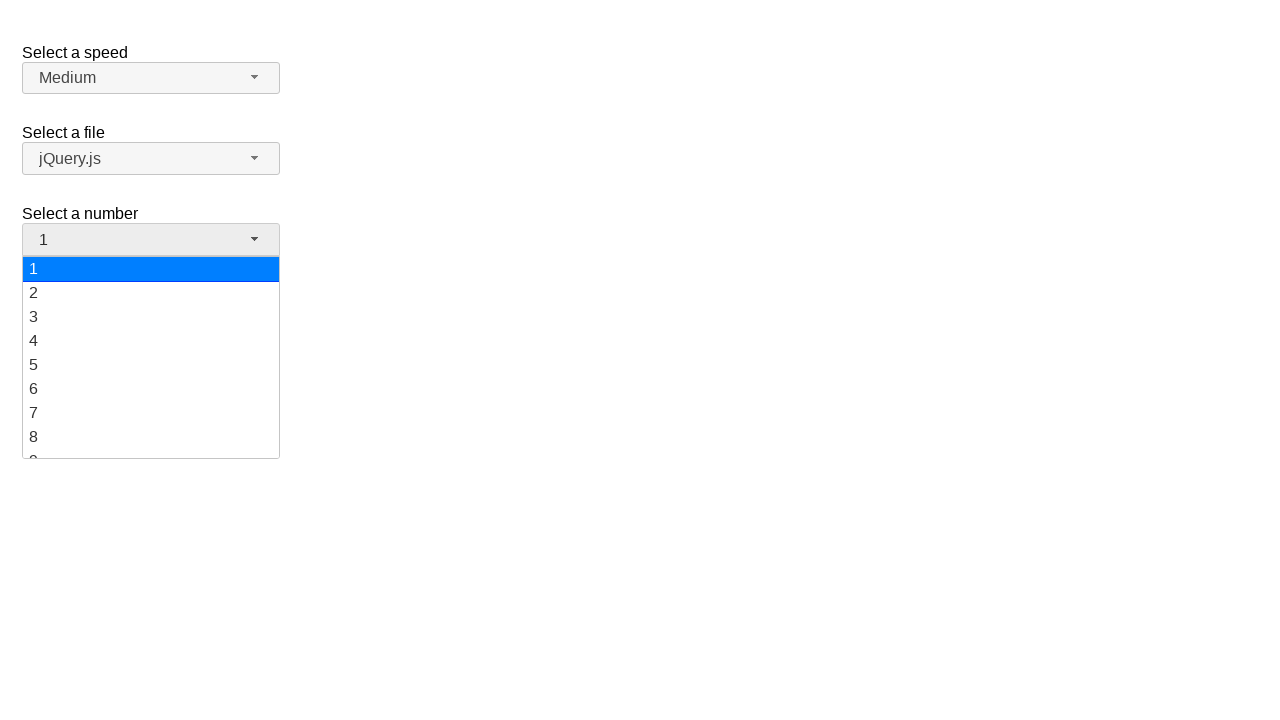

Selected '3' from Number dropdown at (151, 317) on ul#number-menu div:has-text('3')
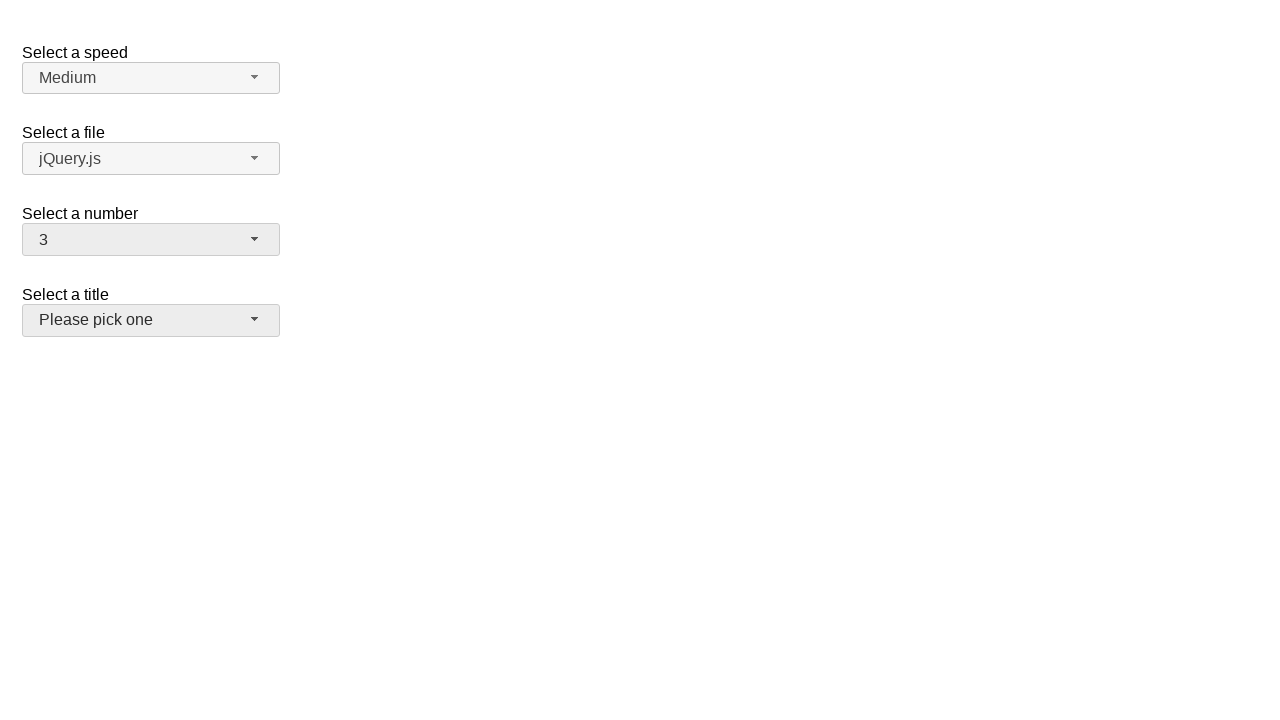

Clicked Speed dropdown button to open menu at (151, 78) on span#speed-button
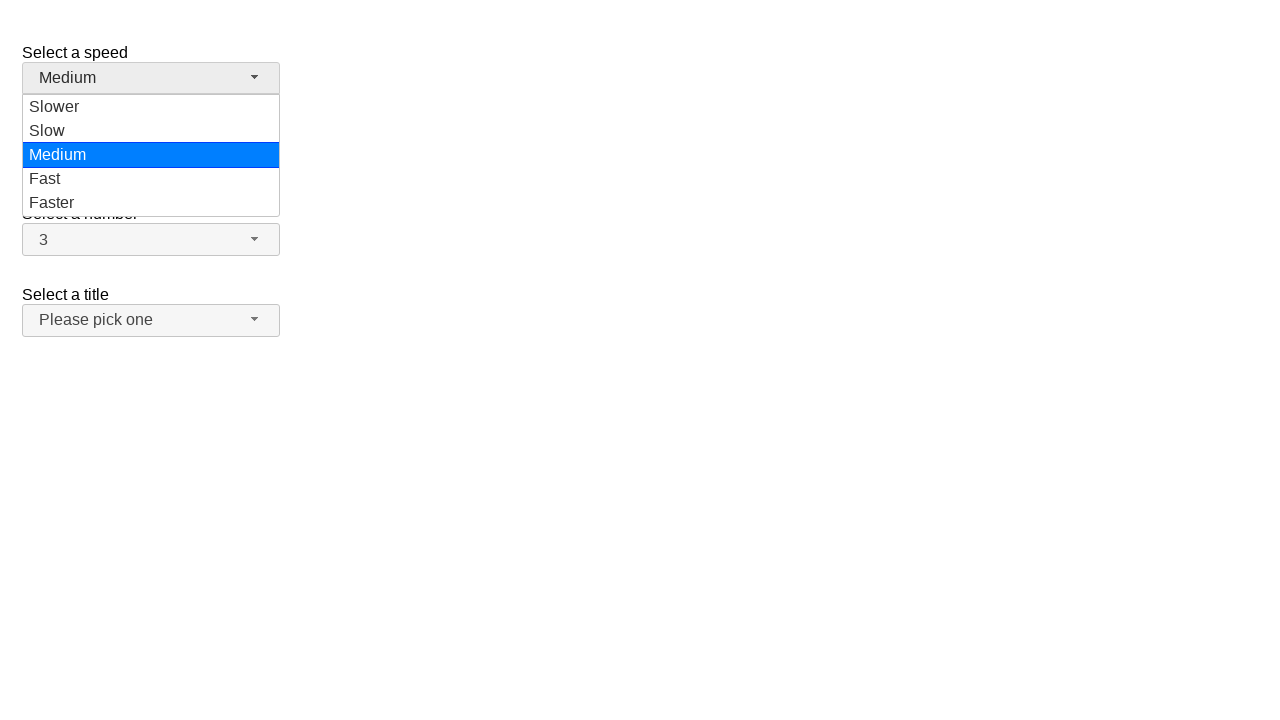

Speed dropdown menu loaded
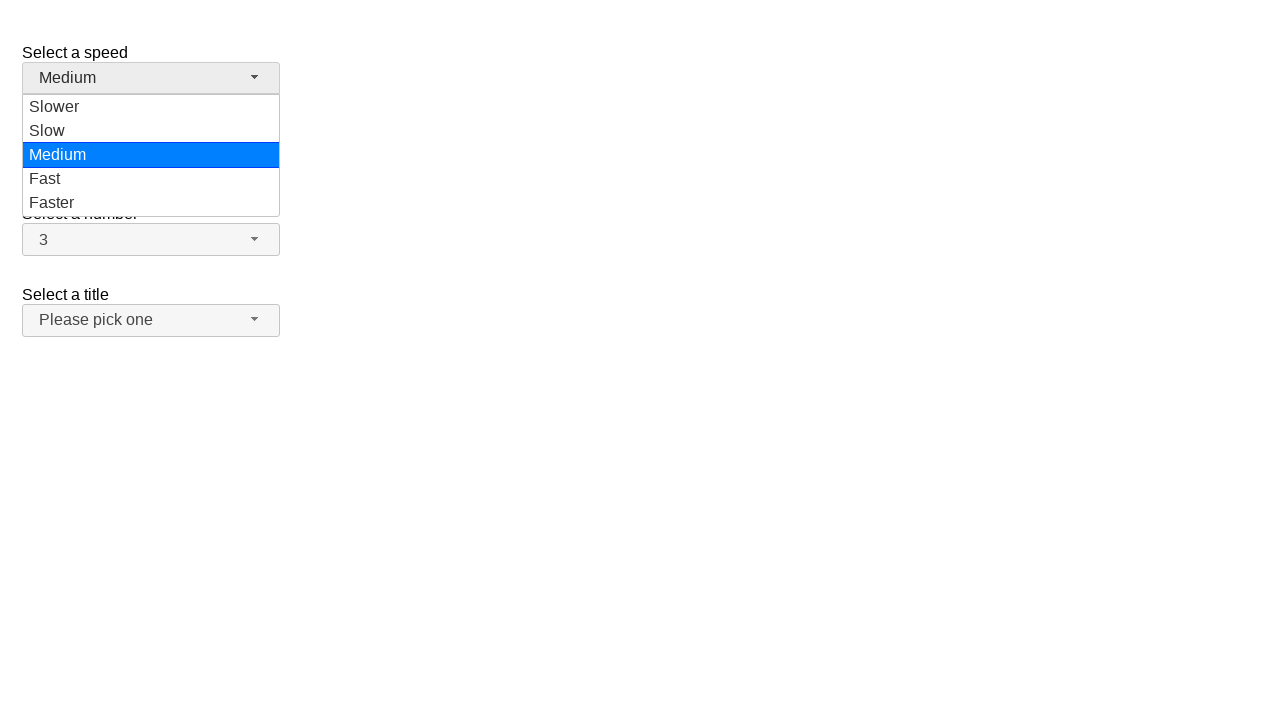

Selected 'Fast' from Speed dropdown at (151, 179) on ul#speed-menu div:has-text('Fast')
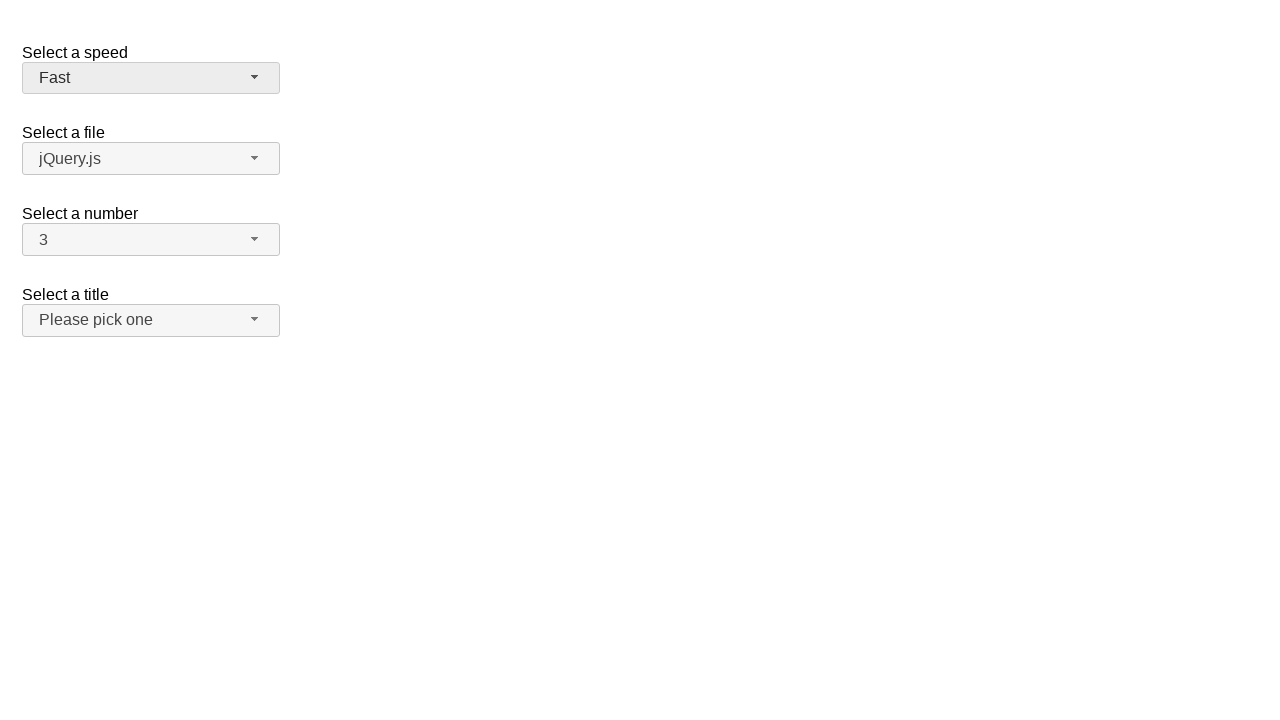

Clicked Files dropdown button to open menu at (151, 159) on span#files-button
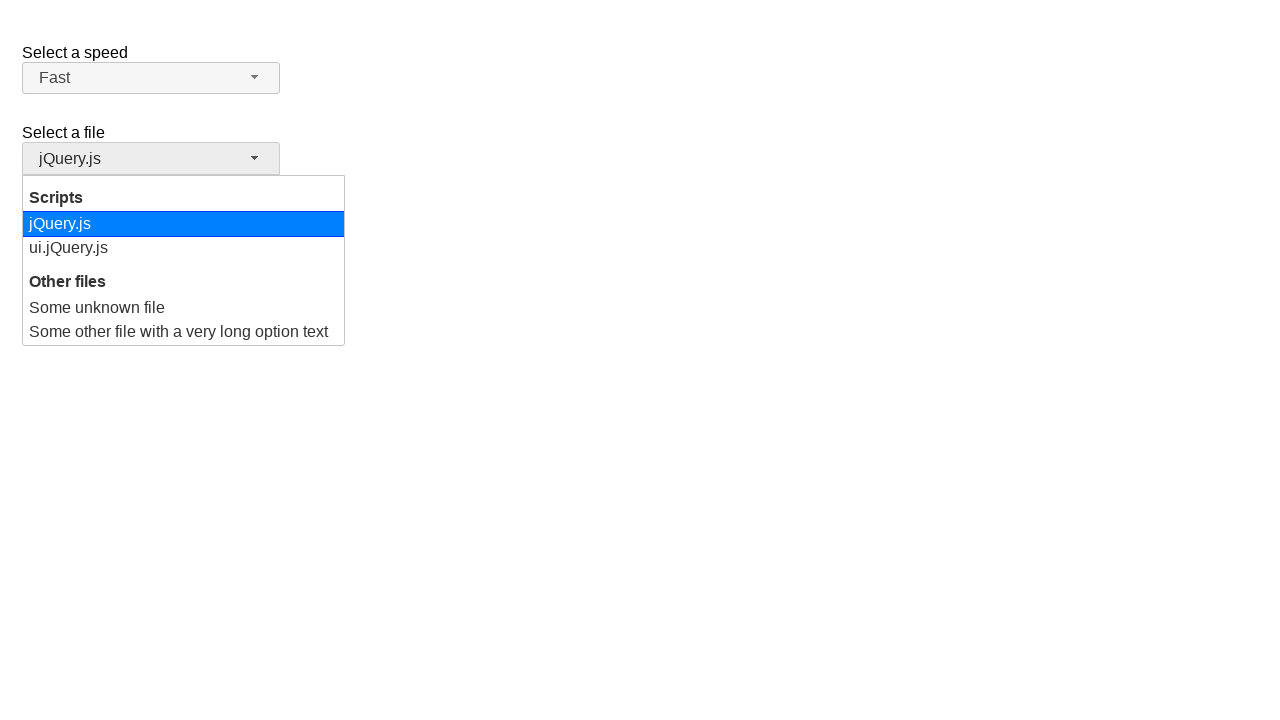

Files dropdown menu loaded
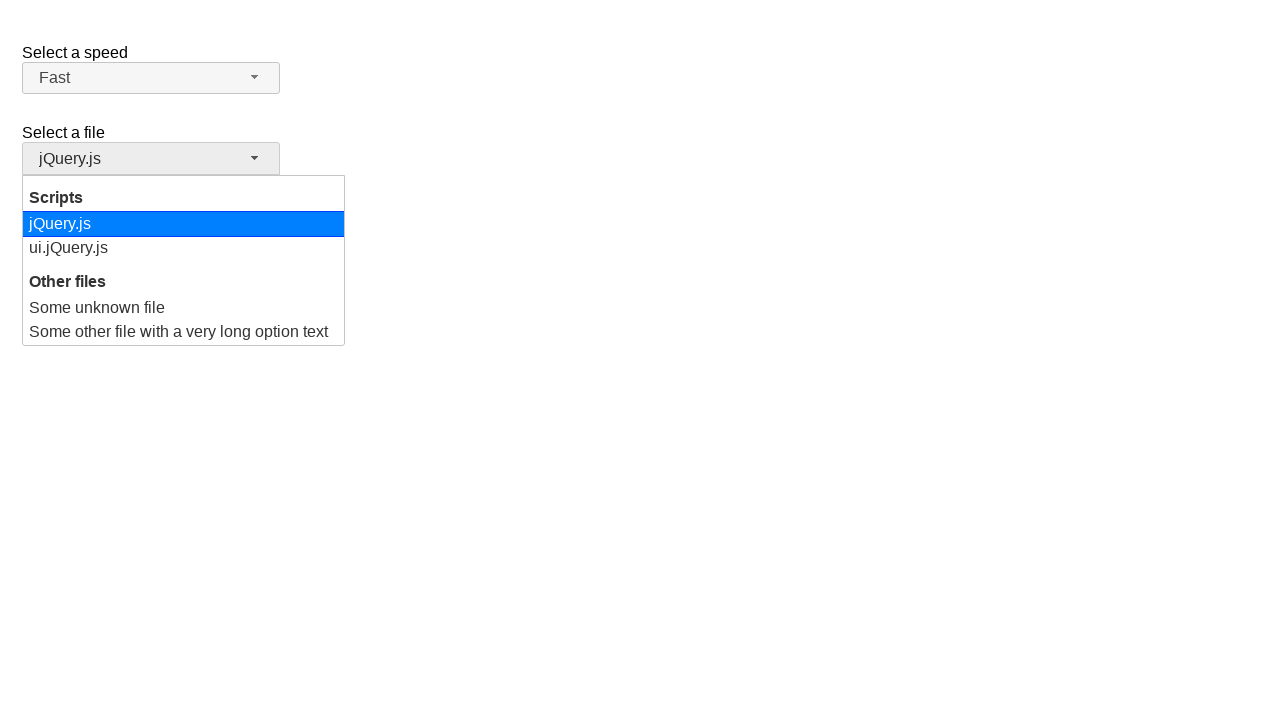

Selected 'jQuery.js' from Files dropdown at (184, 224) on ul#files-menu div:has-text('jQuery.js')
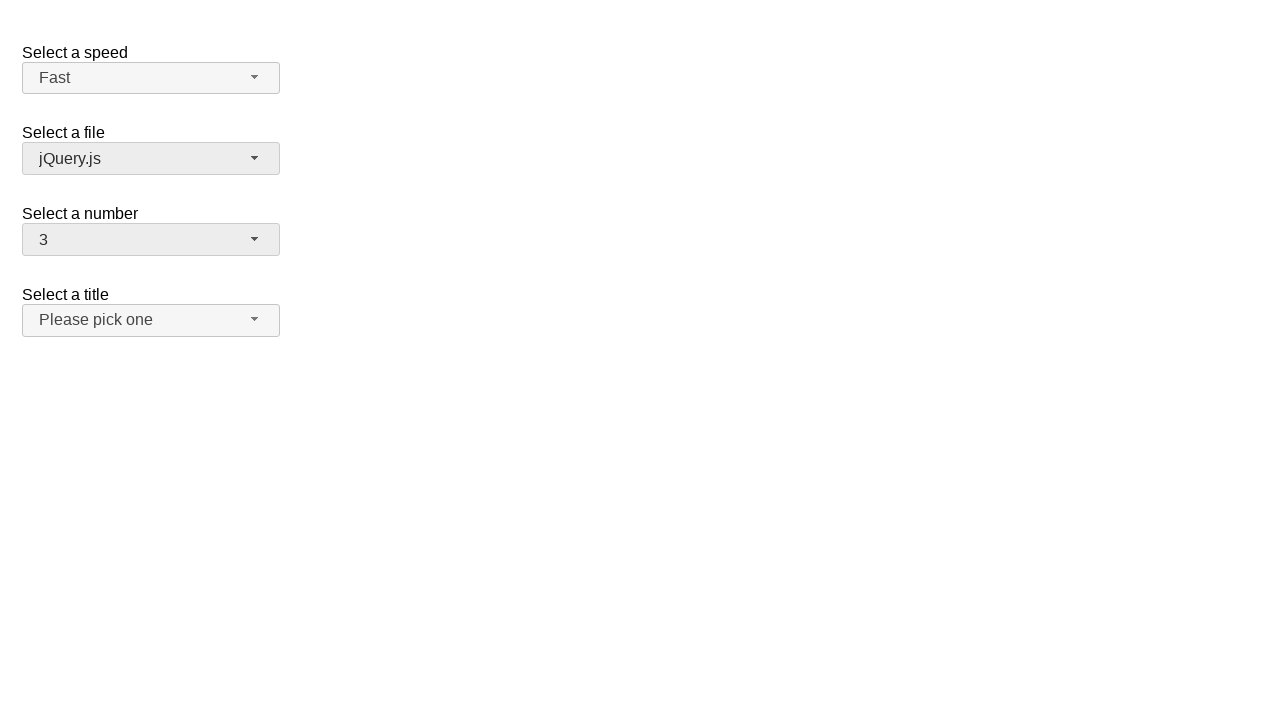

Clicked Salutation dropdown button to open menu at (151, 320) on span#salutation-button
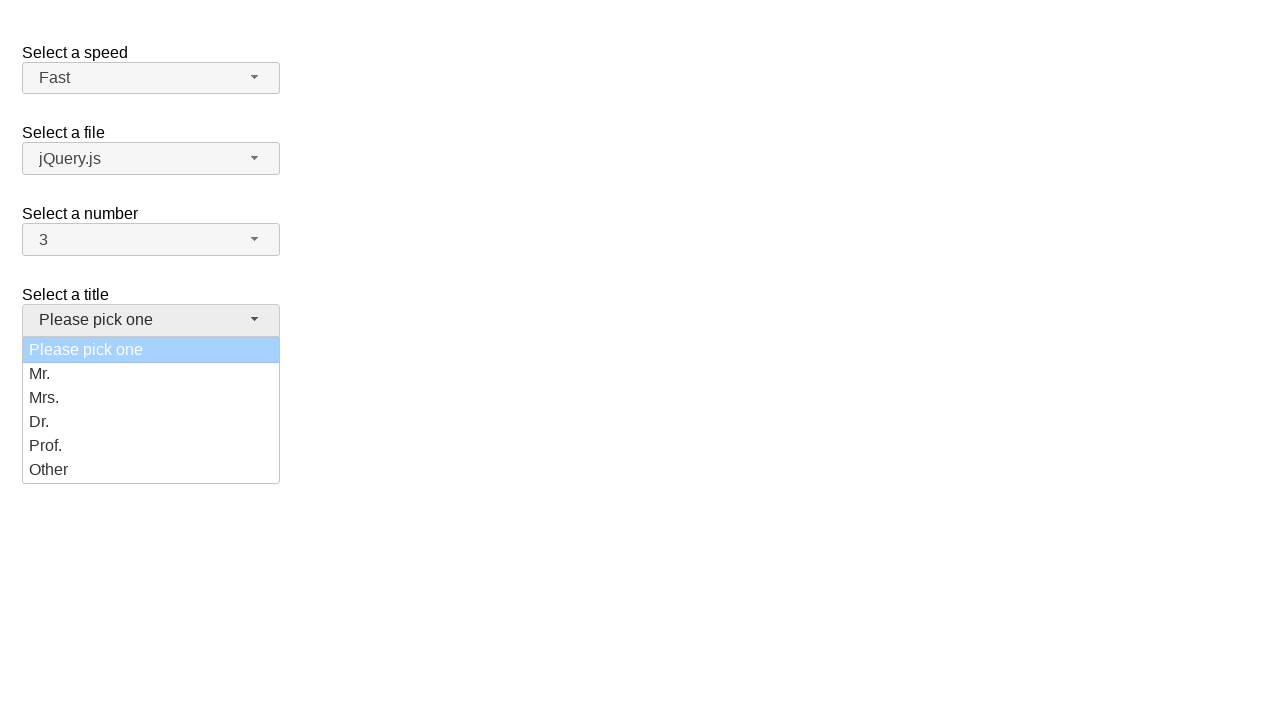

Salutation dropdown menu loaded
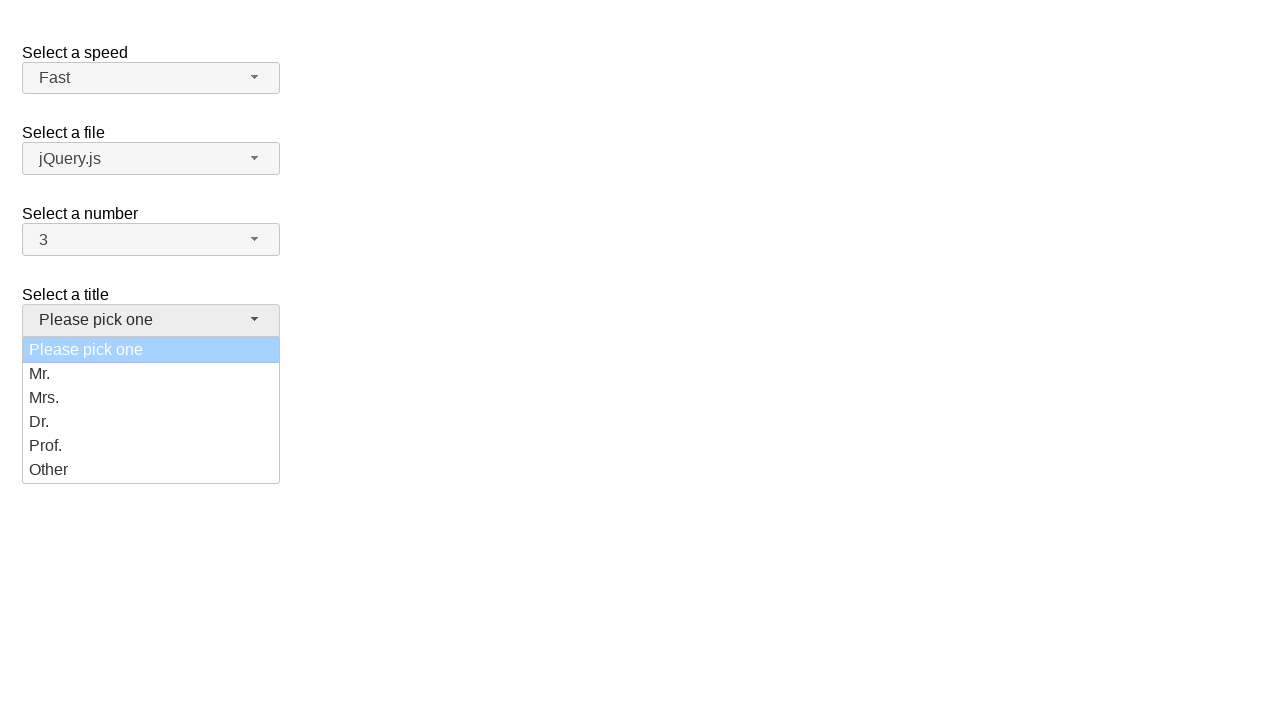

Selected 'Mrs.' from Salutation dropdown at (151, 398) on ul#salutation-menu div:has-text('Mrs.')
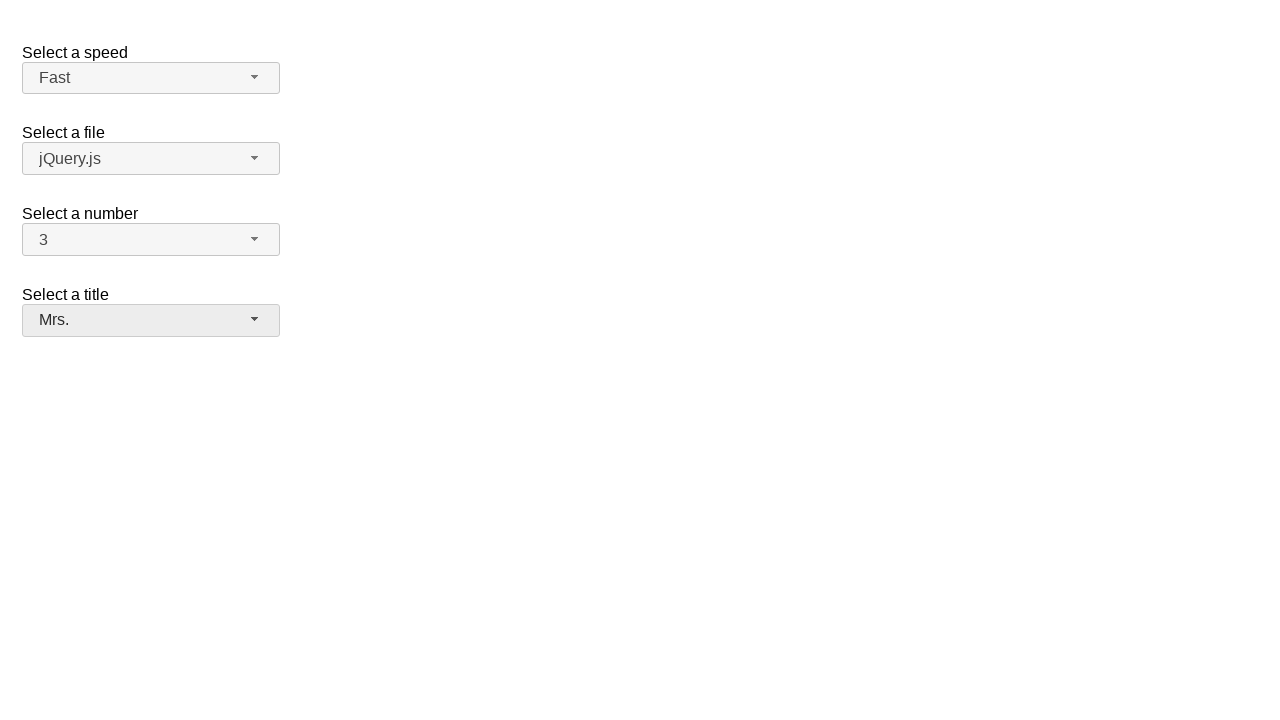

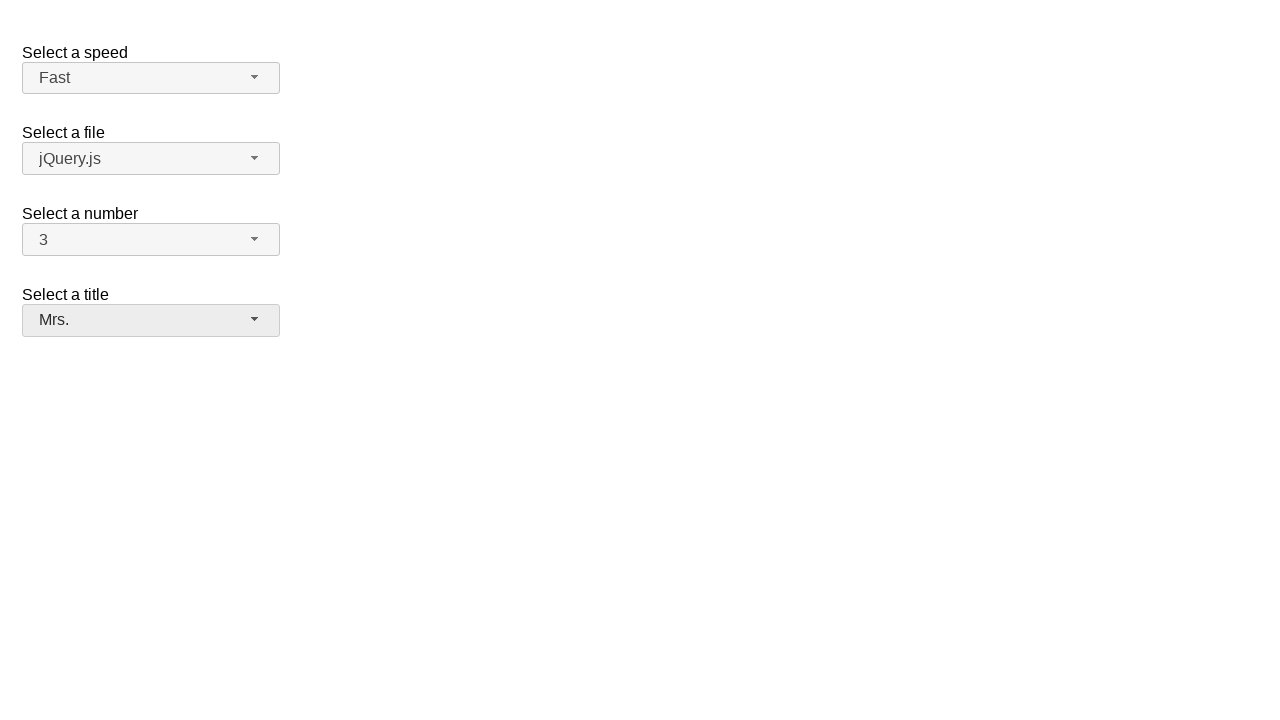